Tests clearing the complete state of all items by checking and unchecking the toggle all checkbox

Starting URL: https://demo.playwright.dev/todomvc

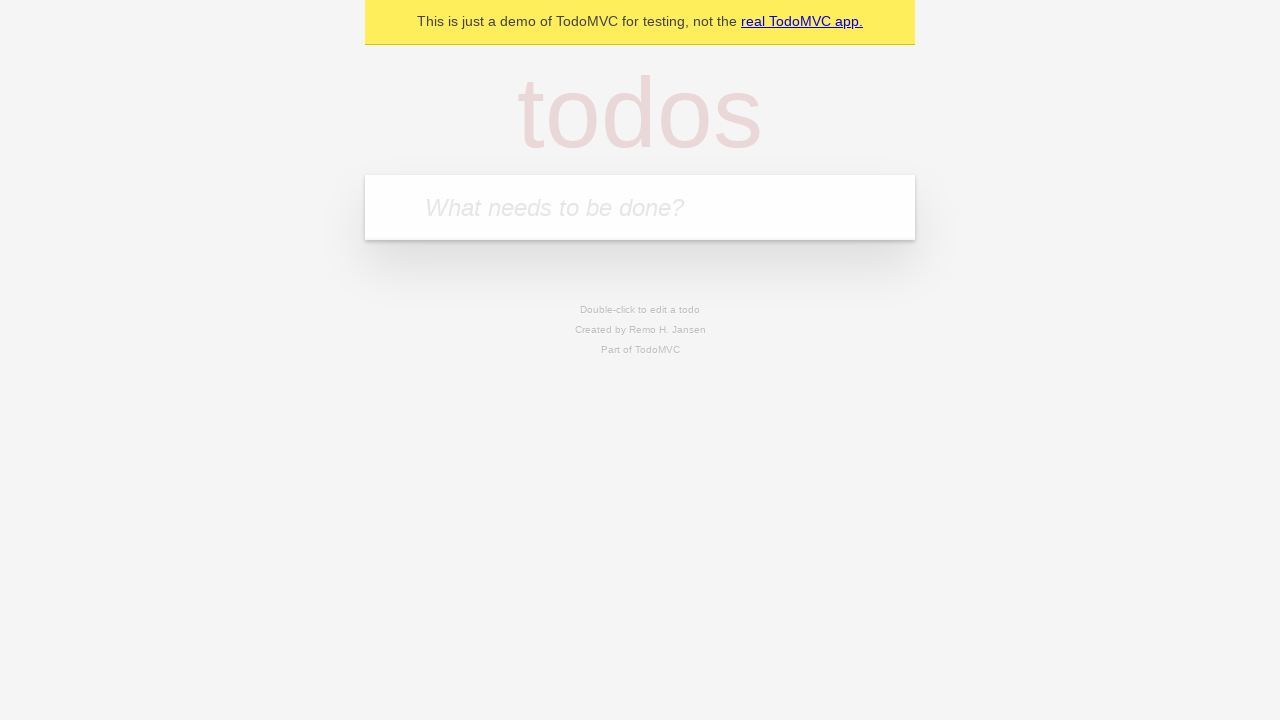

Filled todo input with 'buy some cheese' on internal:attr=[placeholder="What needs to be done?"i]
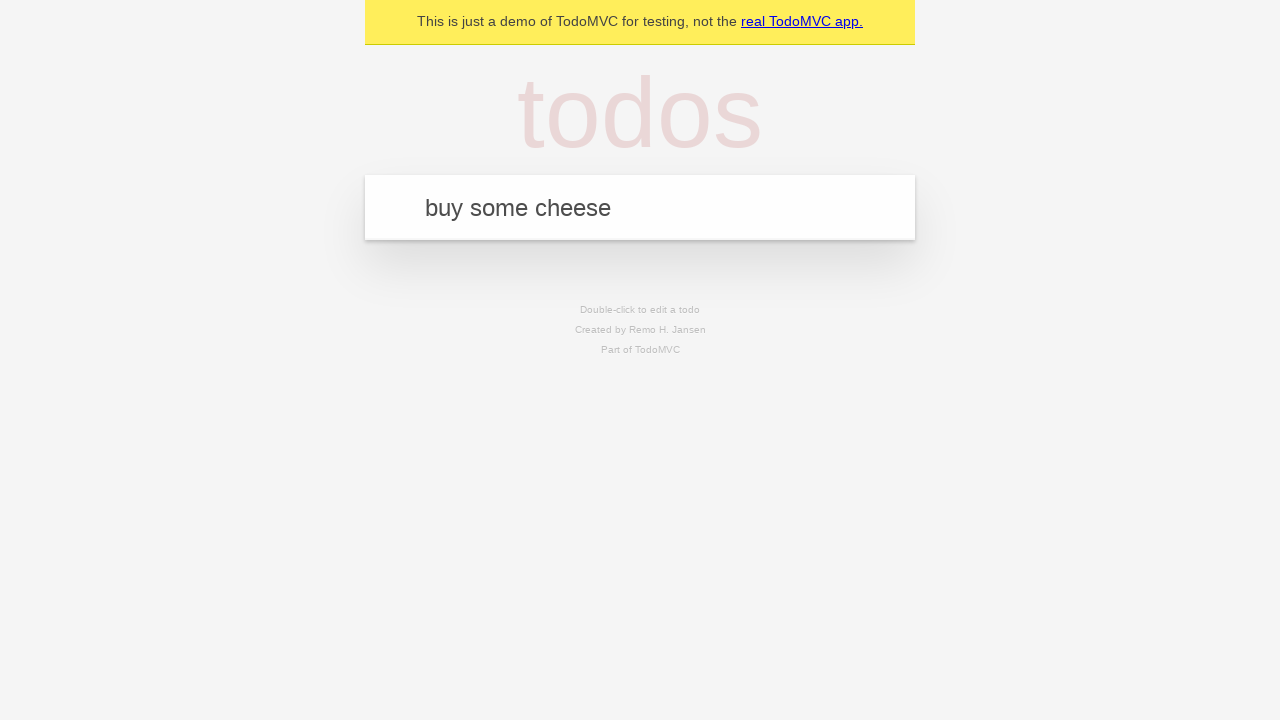

Pressed Enter to add 'buy some cheese' to the todo list on internal:attr=[placeholder="What needs to be done?"i]
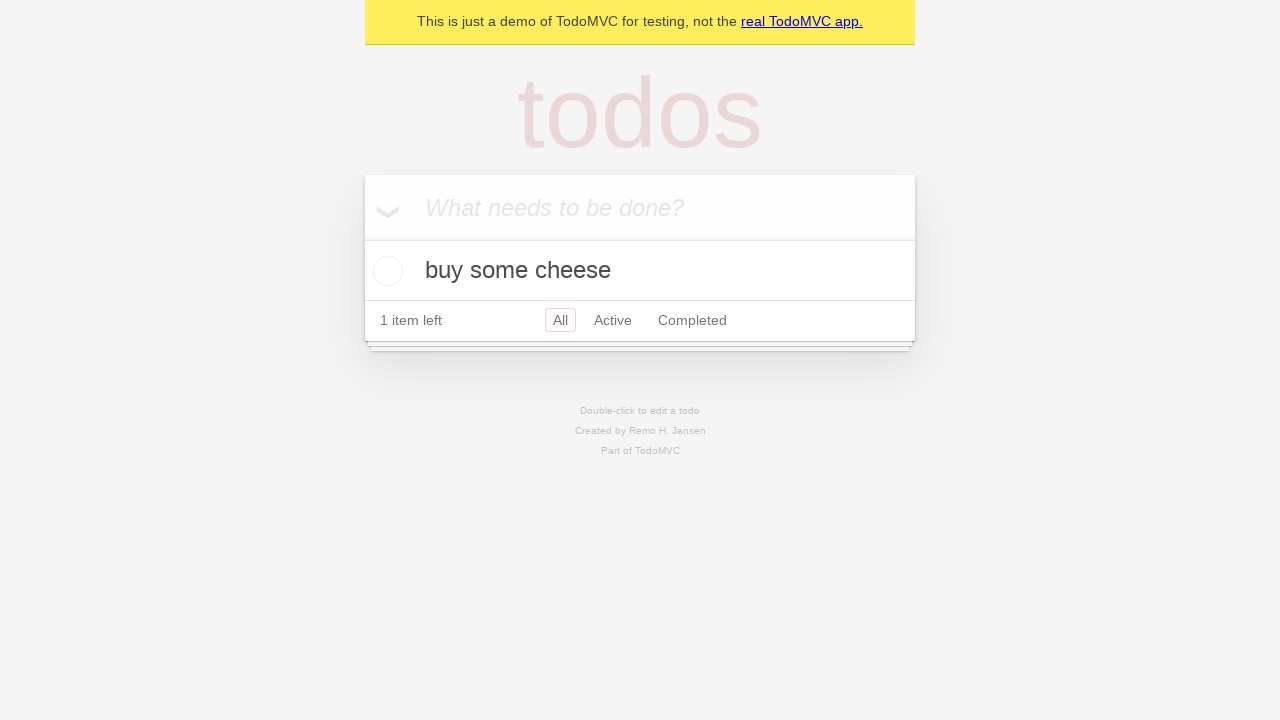

Filled todo input with 'feed the cat' on internal:attr=[placeholder="What needs to be done?"i]
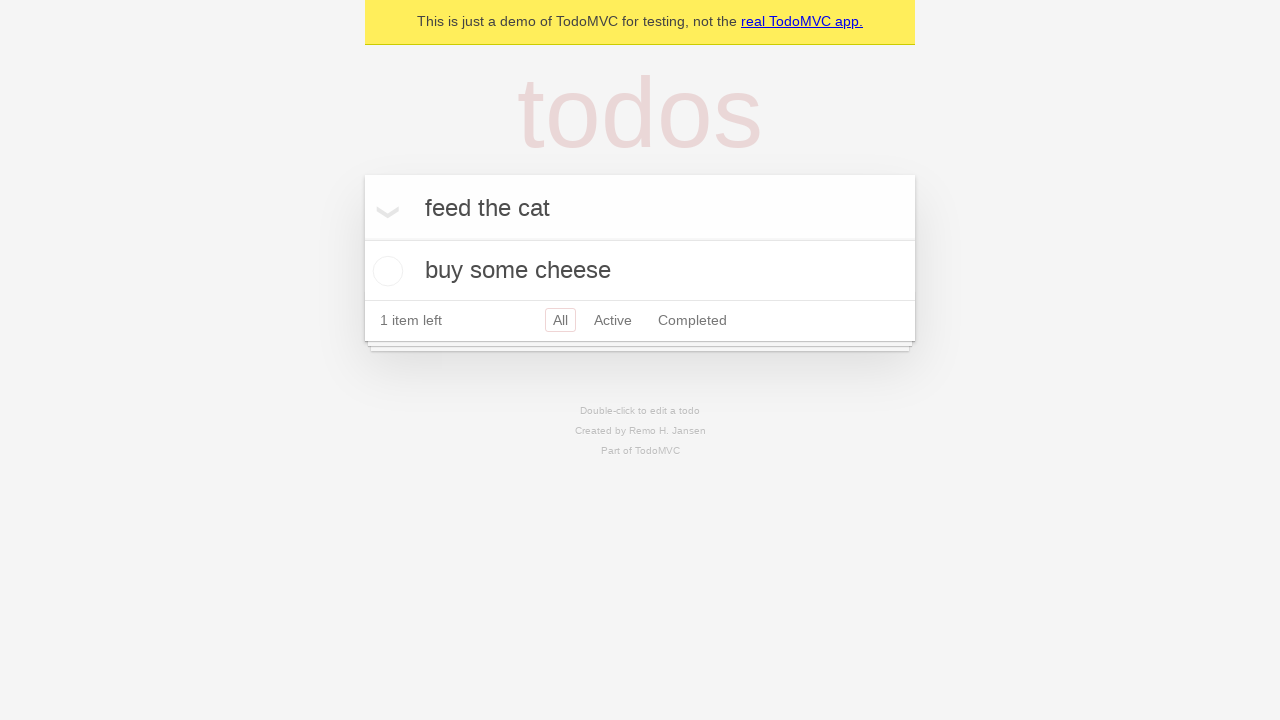

Pressed Enter to add 'feed the cat' to the todo list on internal:attr=[placeholder="What needs to be done?"i]
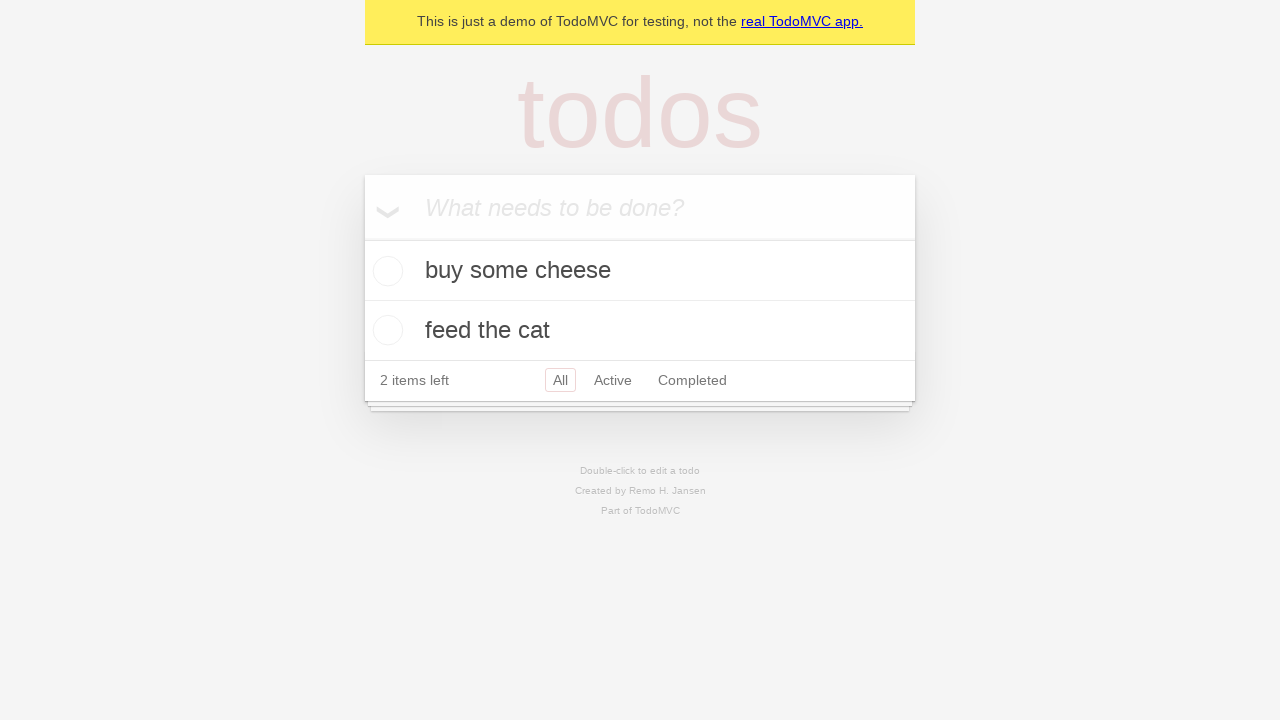

Filled todo input with 'book a doctors appointment' on internal:attr=[placeholder="What needs to be done?"i]
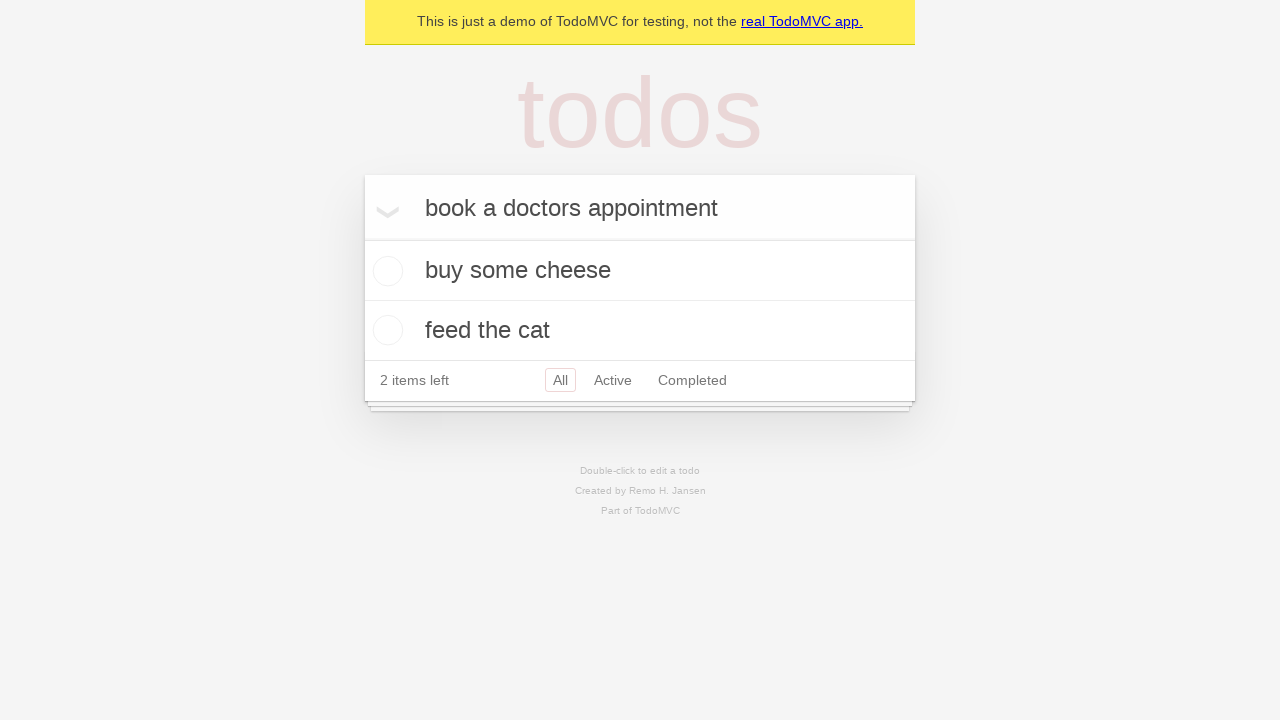

Pressed Enter to add 'book a doctors appointment' to the todo list on internal:attr=[placeholder="What needs to be done?"i]
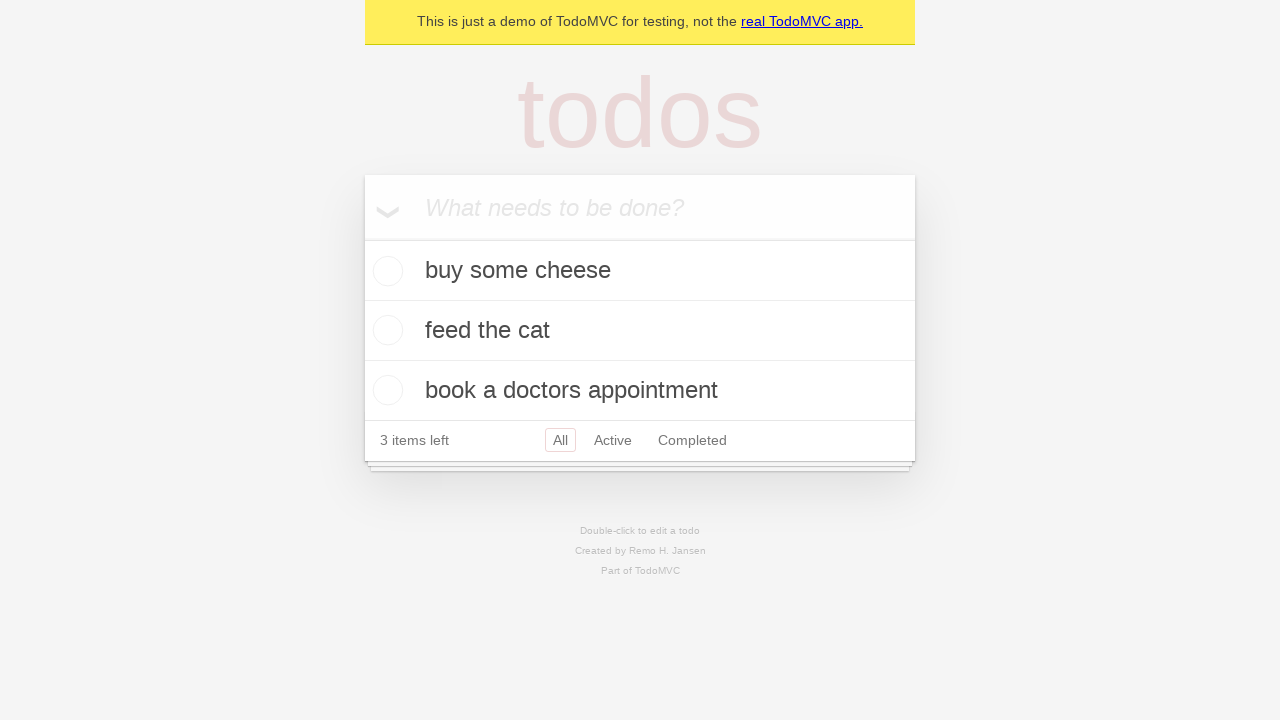

Checked the 'Mark all as complete' toggle to complete all items at (362, 238) on internal:label="Mark all as complete"i
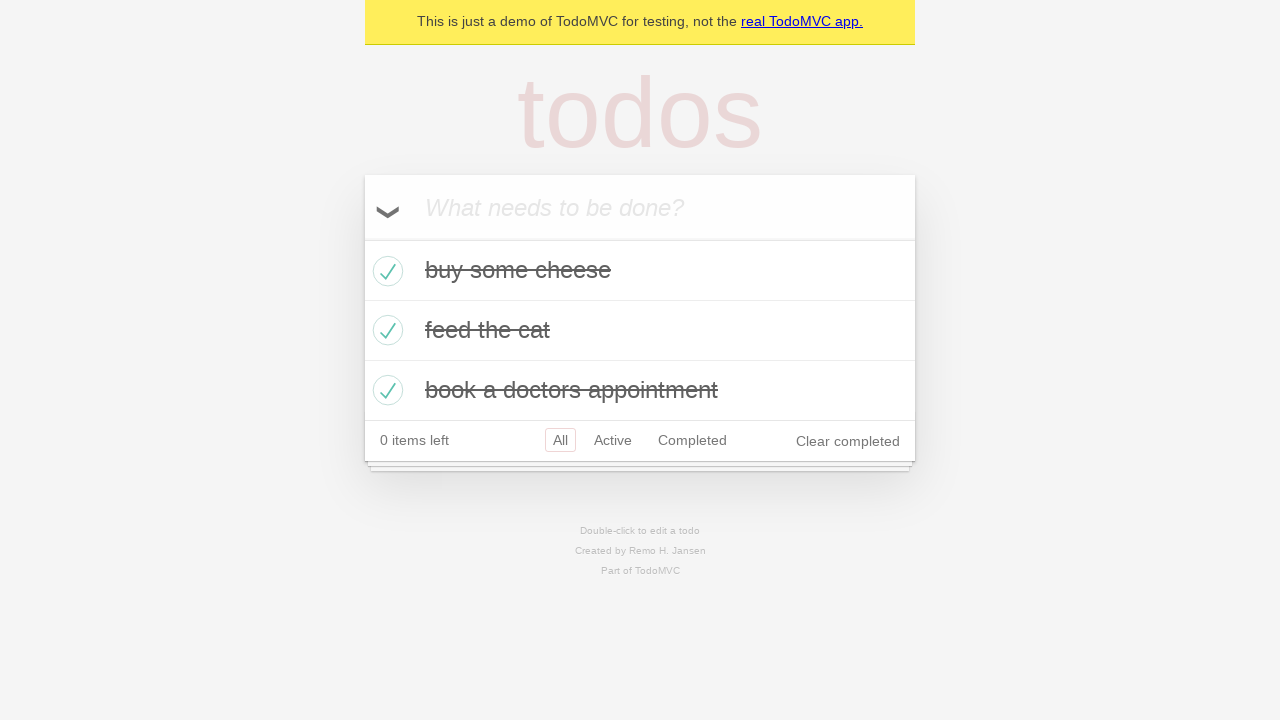

Unchecked the 'Mark all as complete' toggle to clear the complete state of all items at (362, 238) on internal:label="Mark all as complete"i
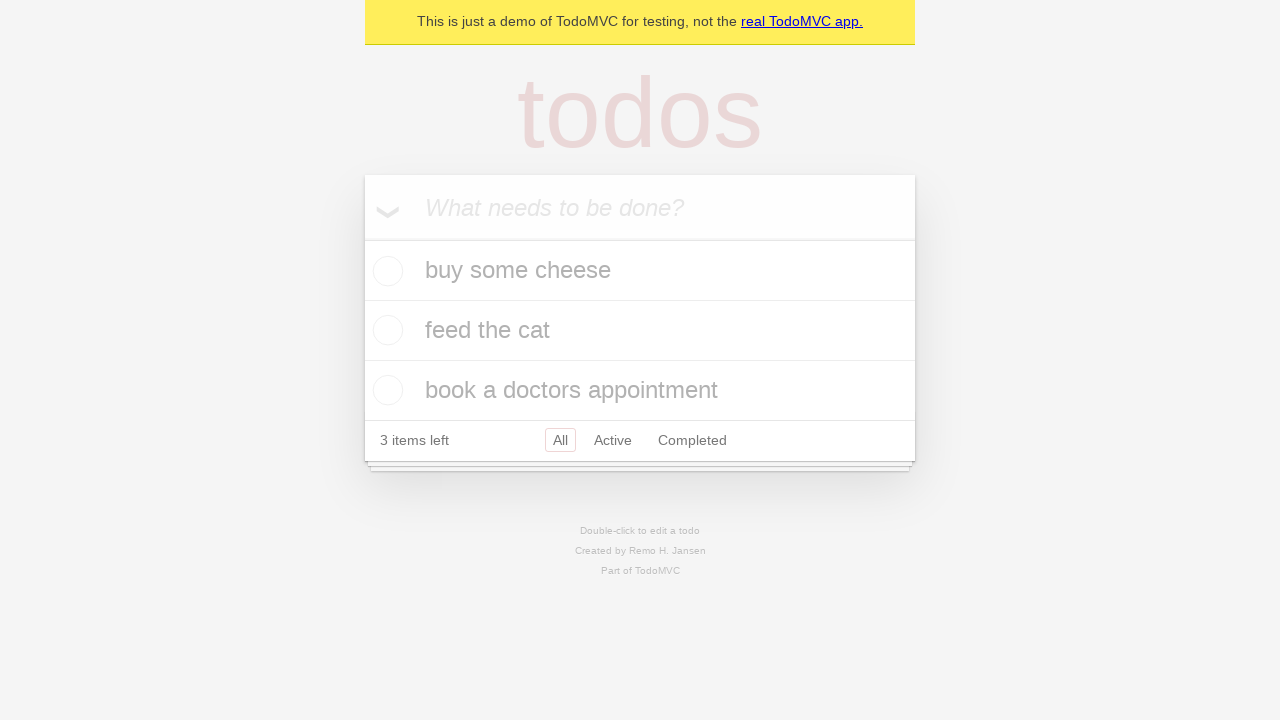

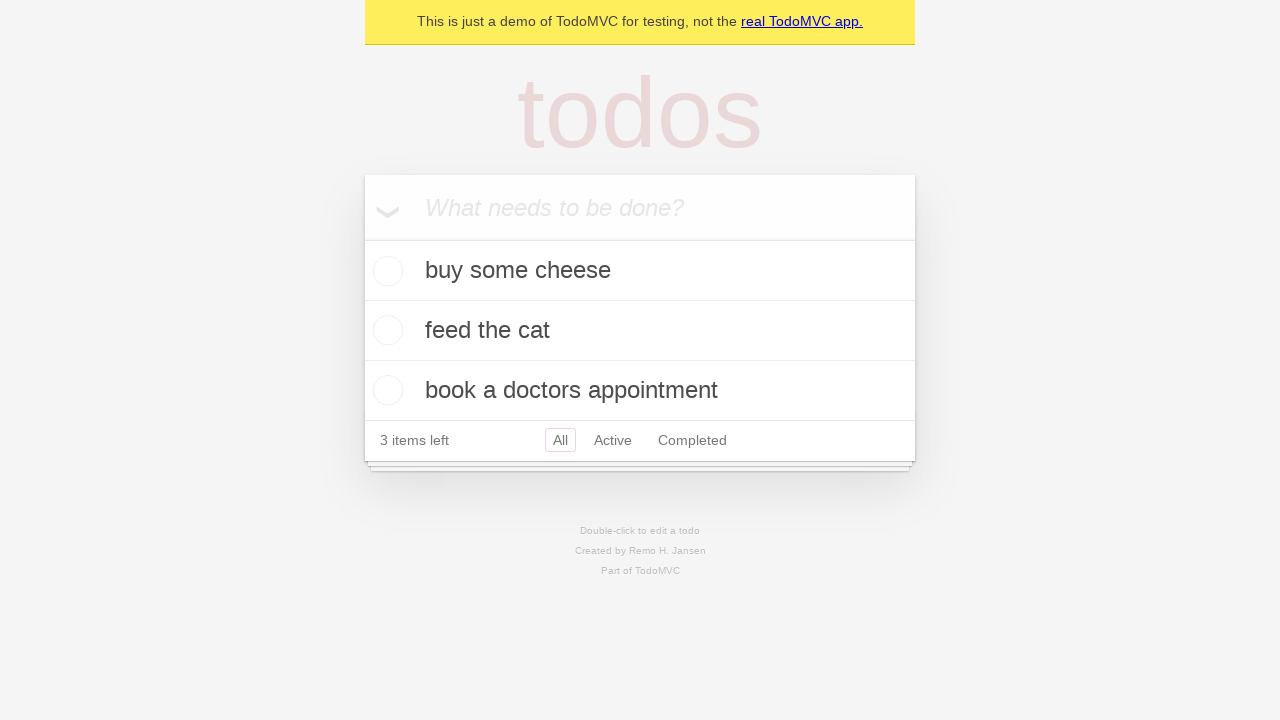